Clicks on a radio button option on the automation practice page

Starting URL: https://rahulshettyacademy.com/AutomationPractice/

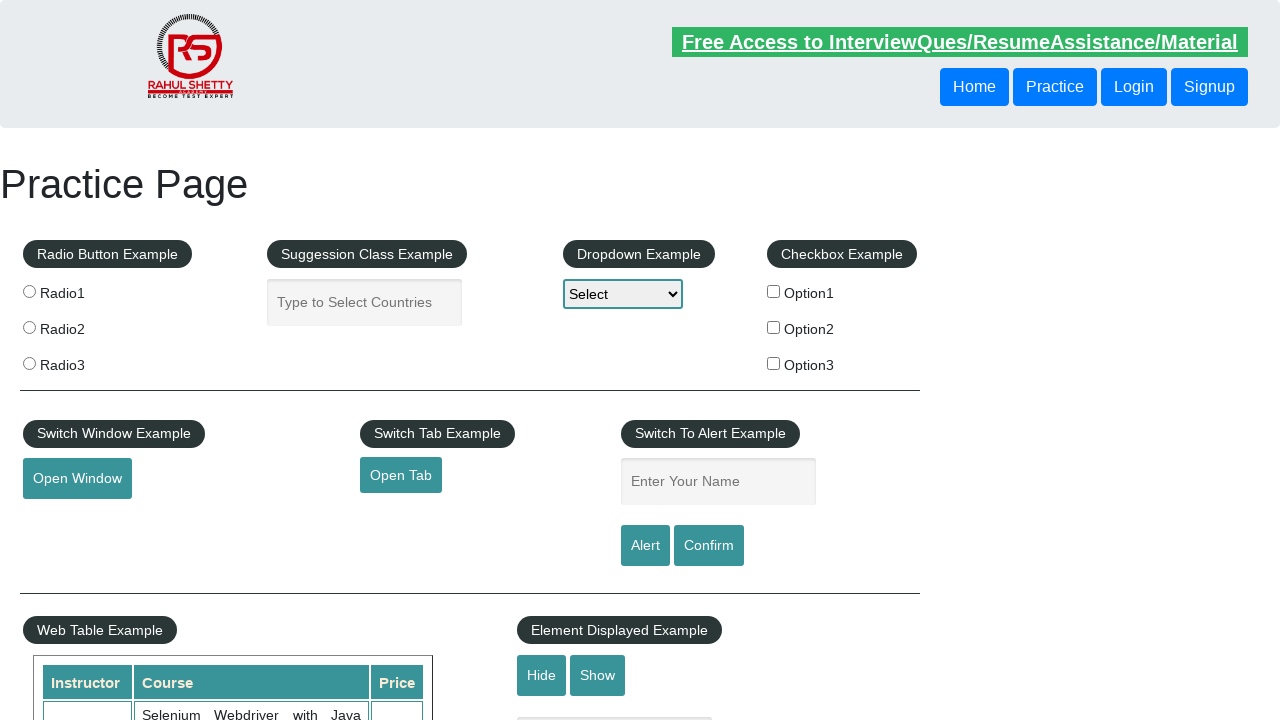

Clicked radio button option 2 on the automation practice page at (29, 327) on input[value='radio2']
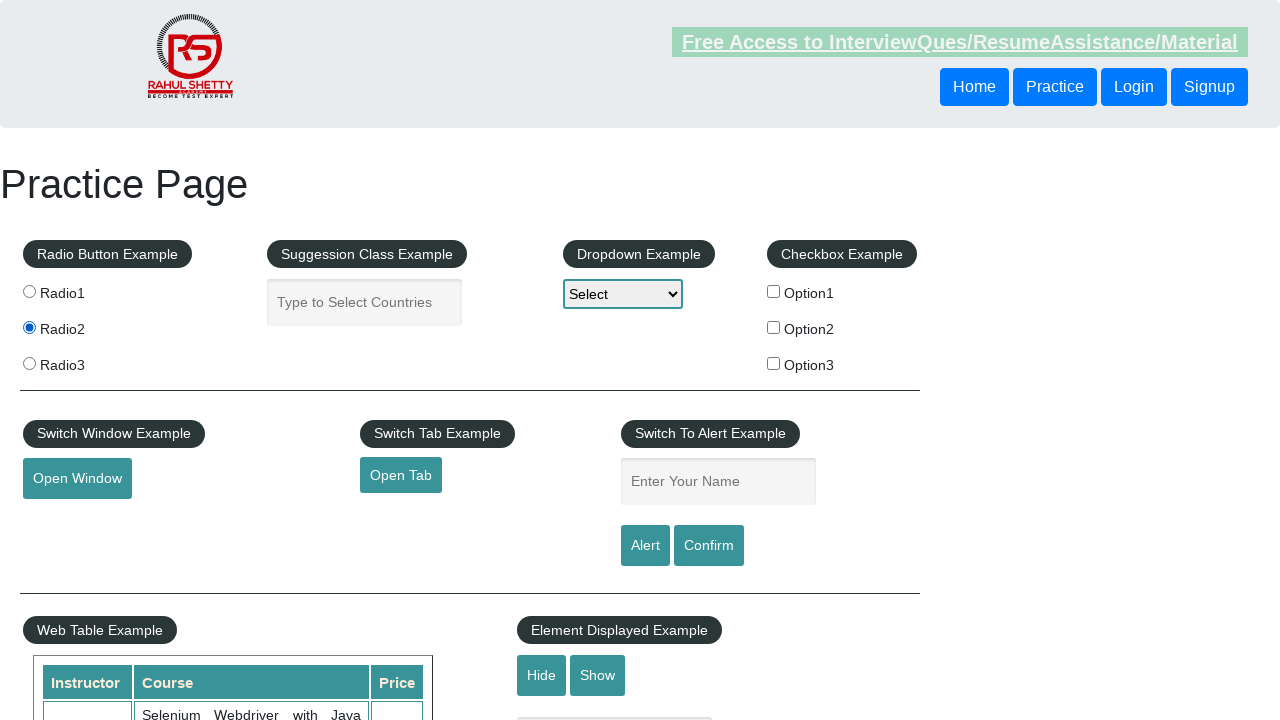

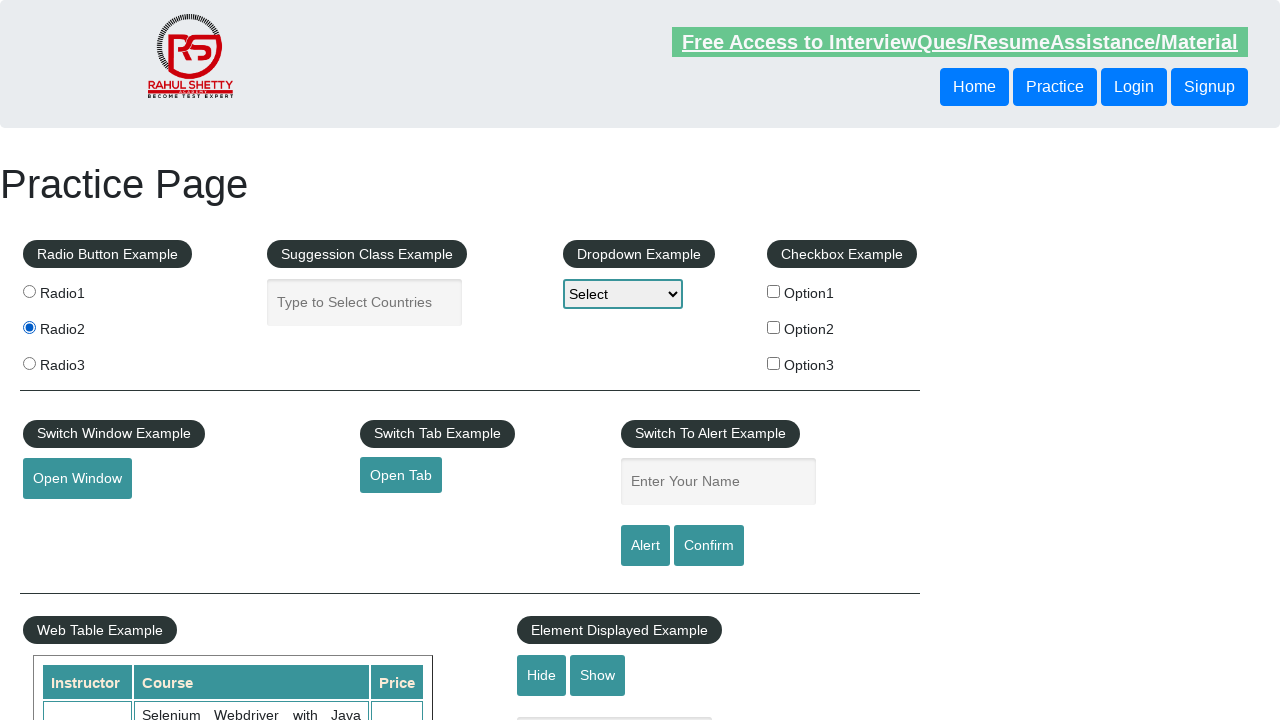